Tests simple alert popup functionality by clicking a button that triggers a JavaScript alert on a Selenium practice page

Starting URL: https://seleniumui.moderntester.pl/alerts.php

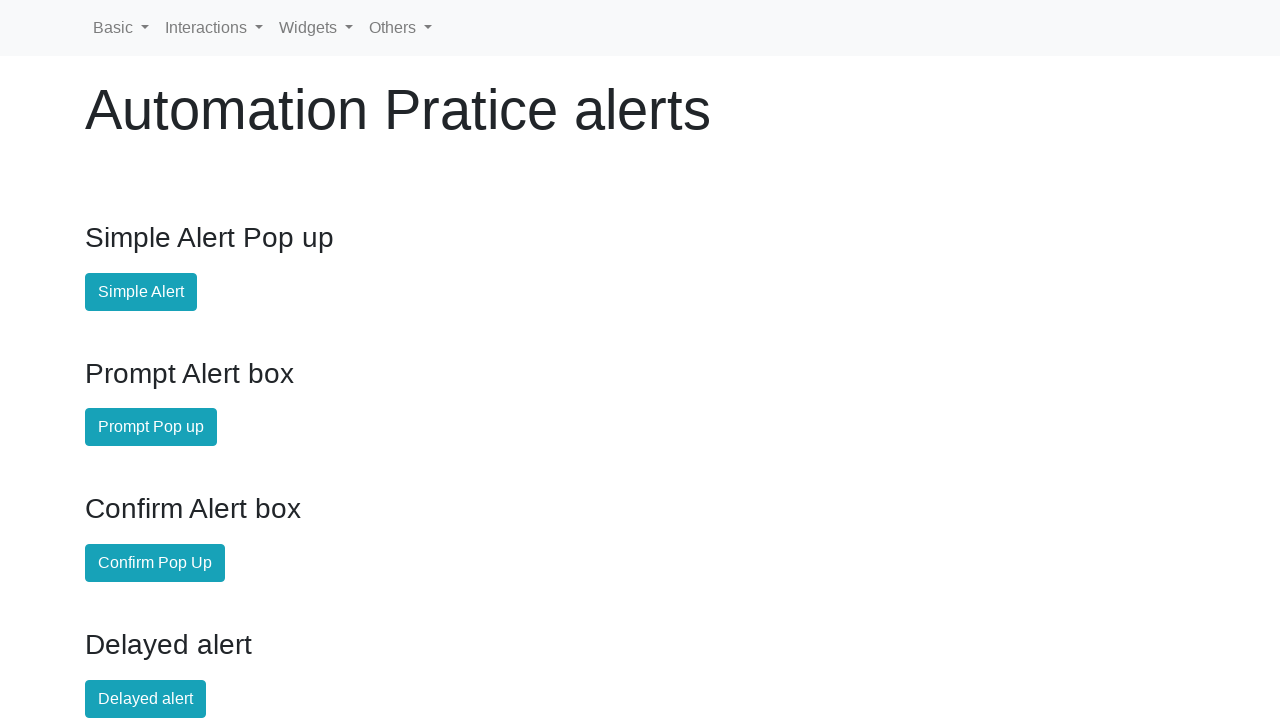

Clicked the simple alert button to trigger alert popup at (141, 292) on #simple-alert
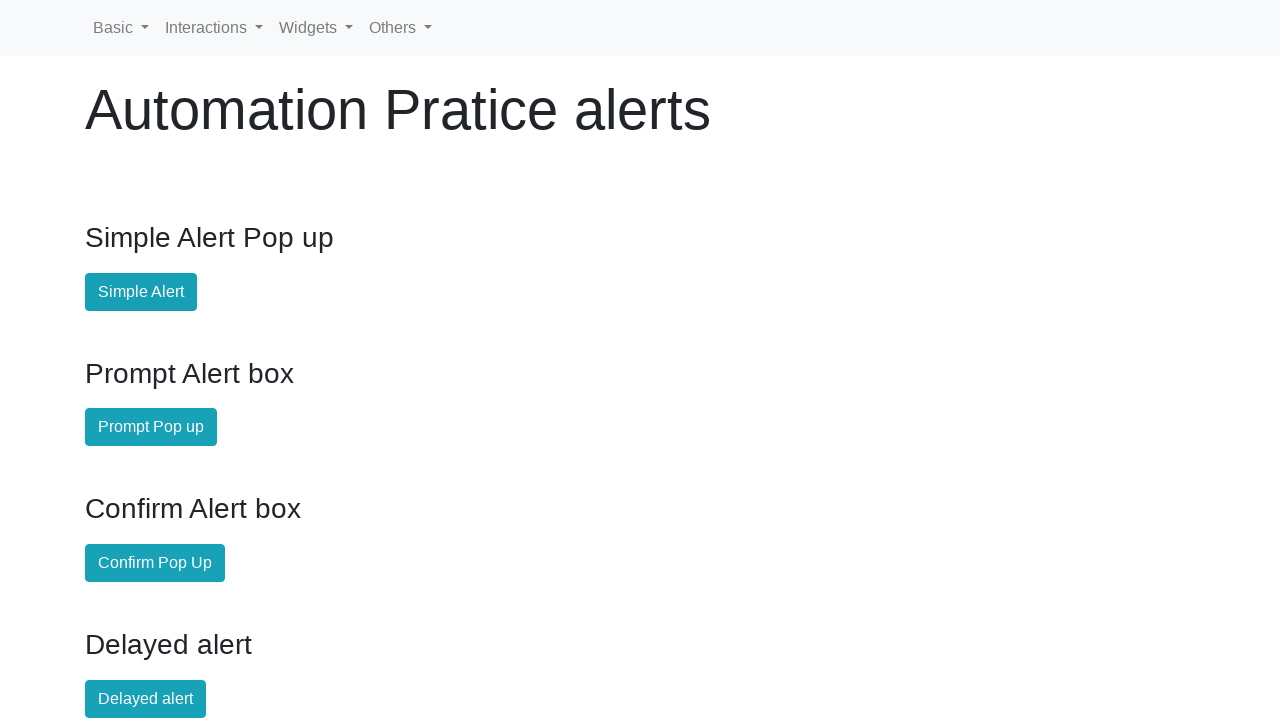

Set up dialog handler to accept alert popup
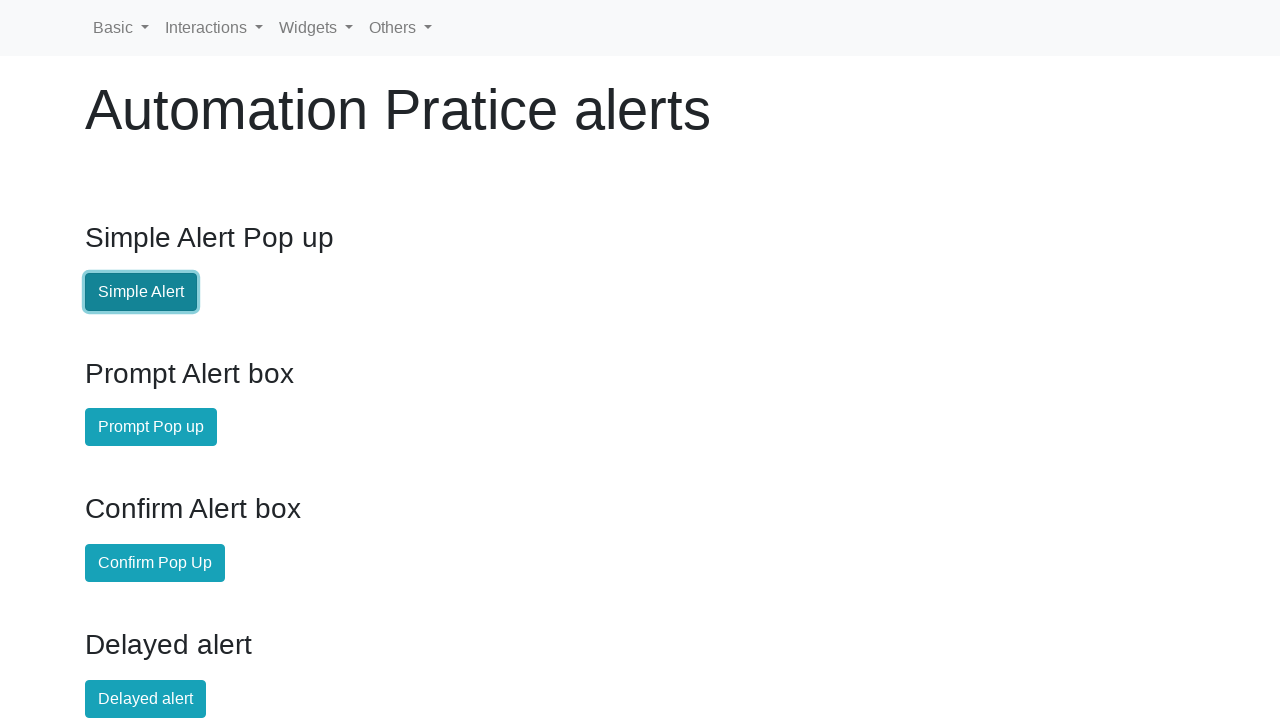

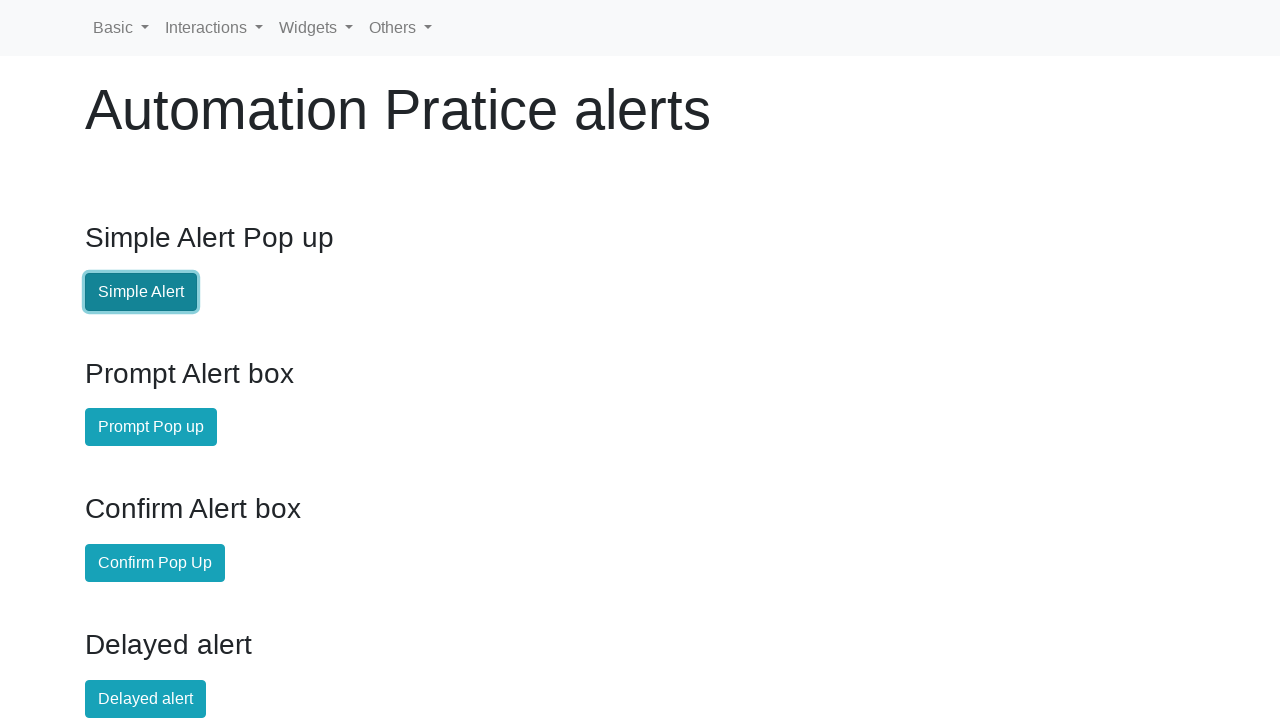